Tests a signup/contact form by filling in first name, last name, and email fields, then submitting the form

Starting URL: https://secure-retreat-92358.herokuapp.com/

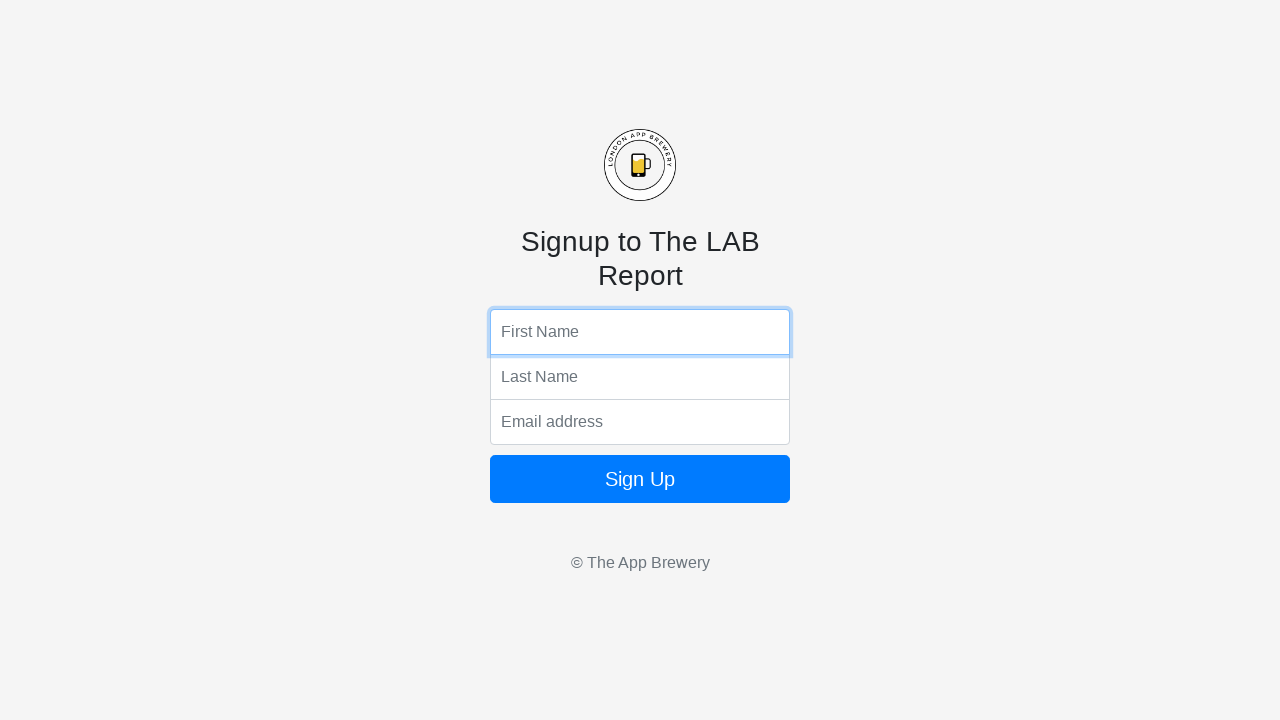

Filled first name field with 'Jonathan' on input[name='fName']
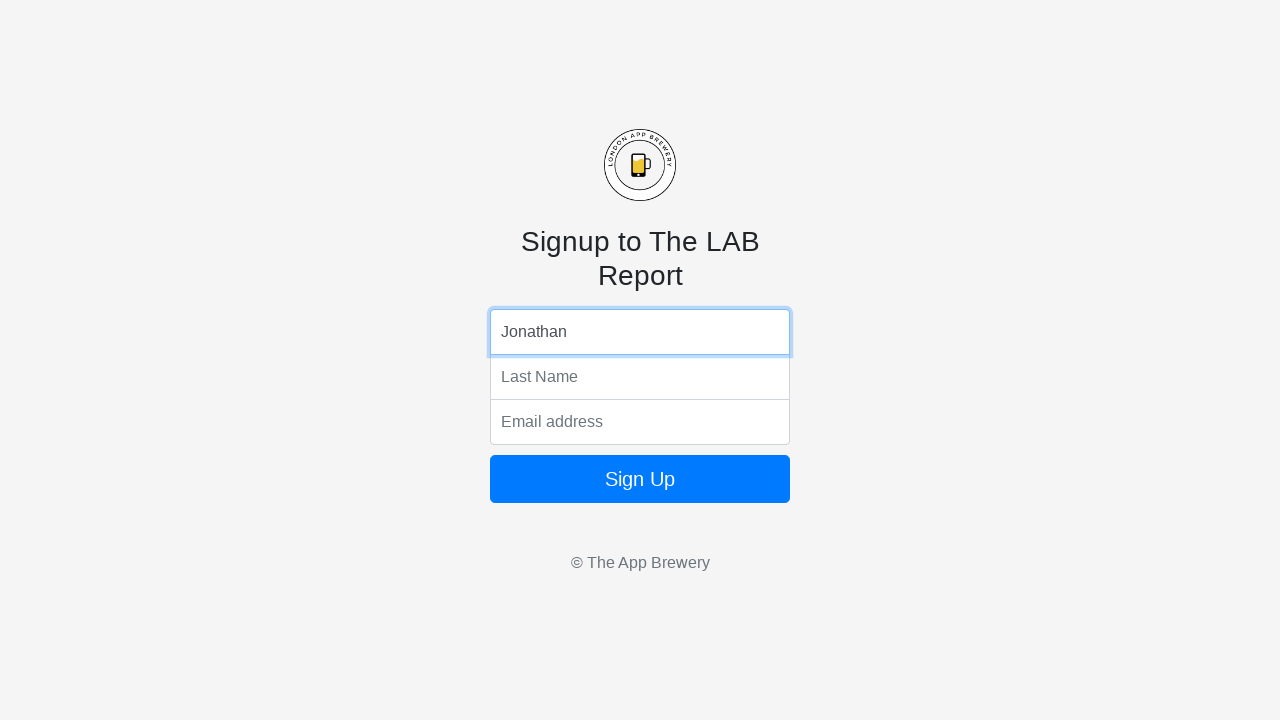

Filled last name field with 'Smith' on input[name='lName']
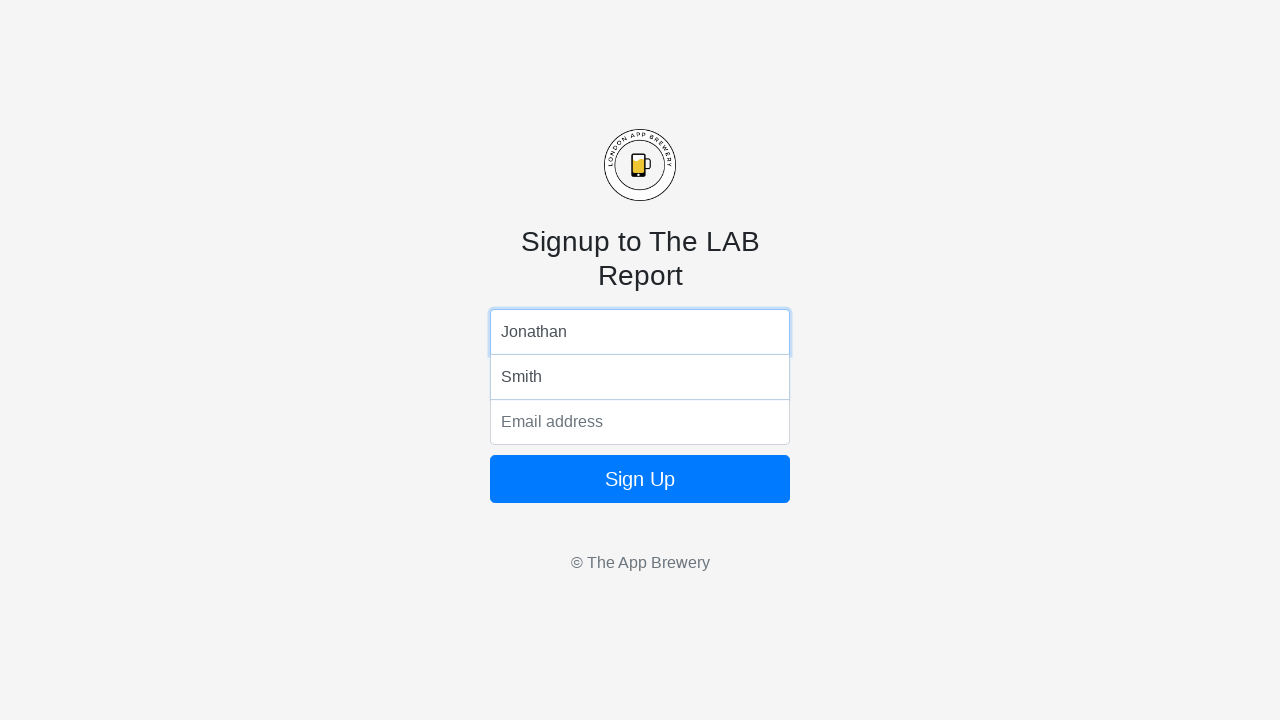

Filled email field with 'jonathan.smith@example.com' on input[name='email']
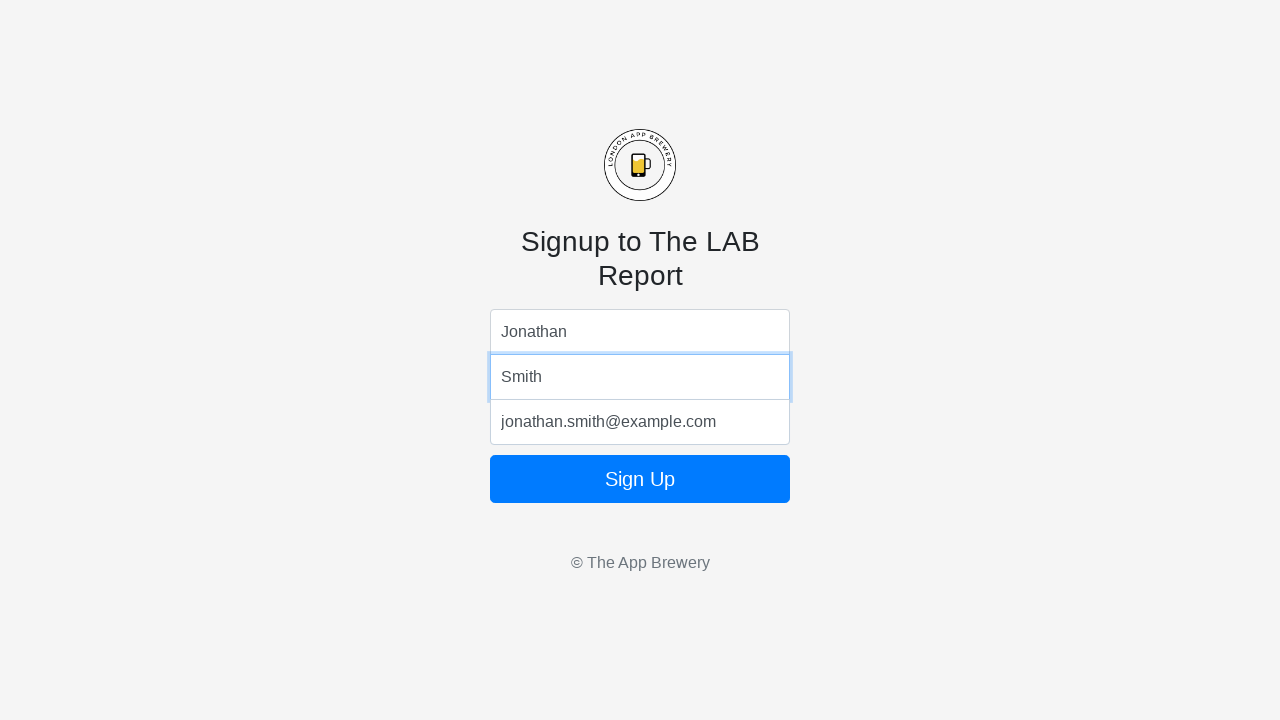

Clicked form submit button at (640, 479) on body > form > button
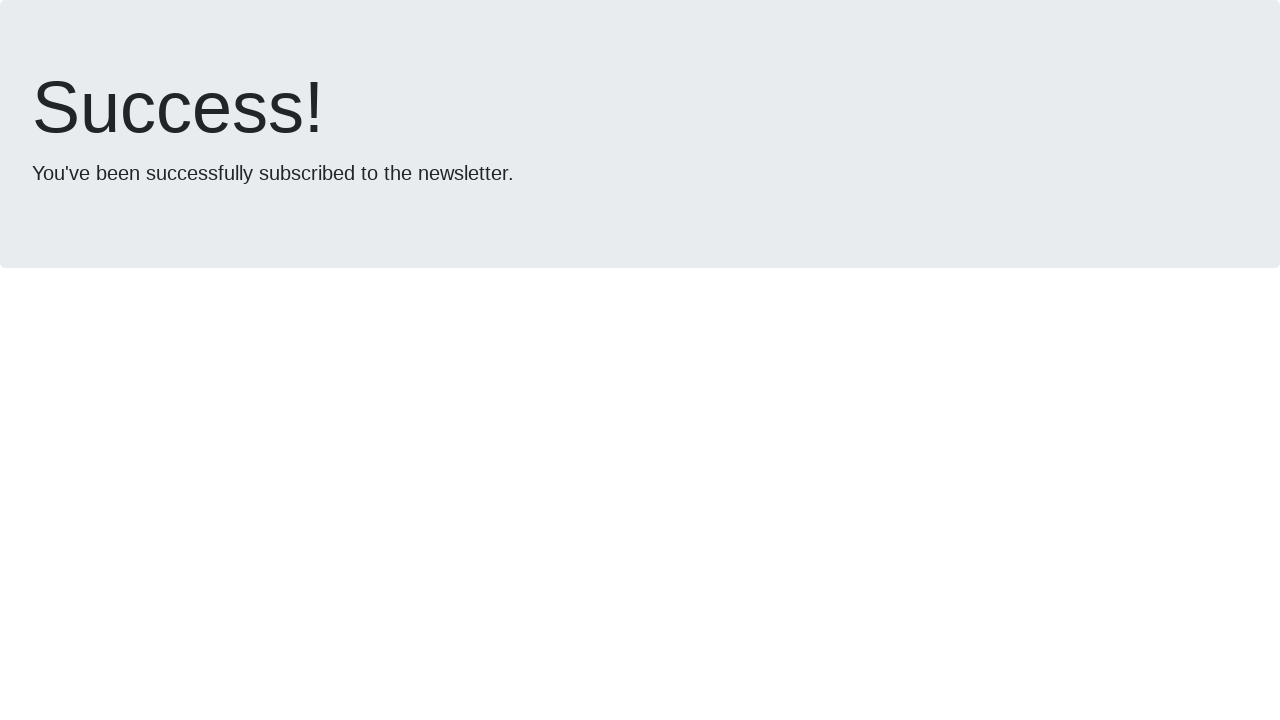

Form submission completed and page loaded
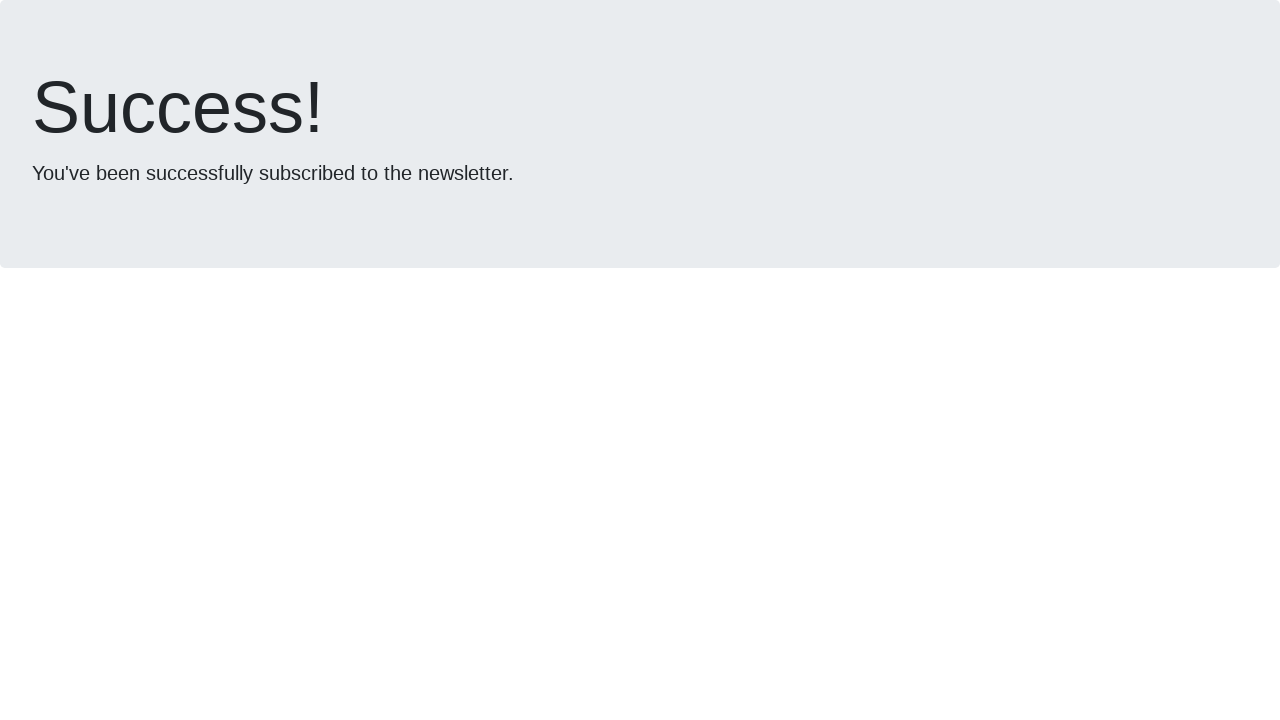

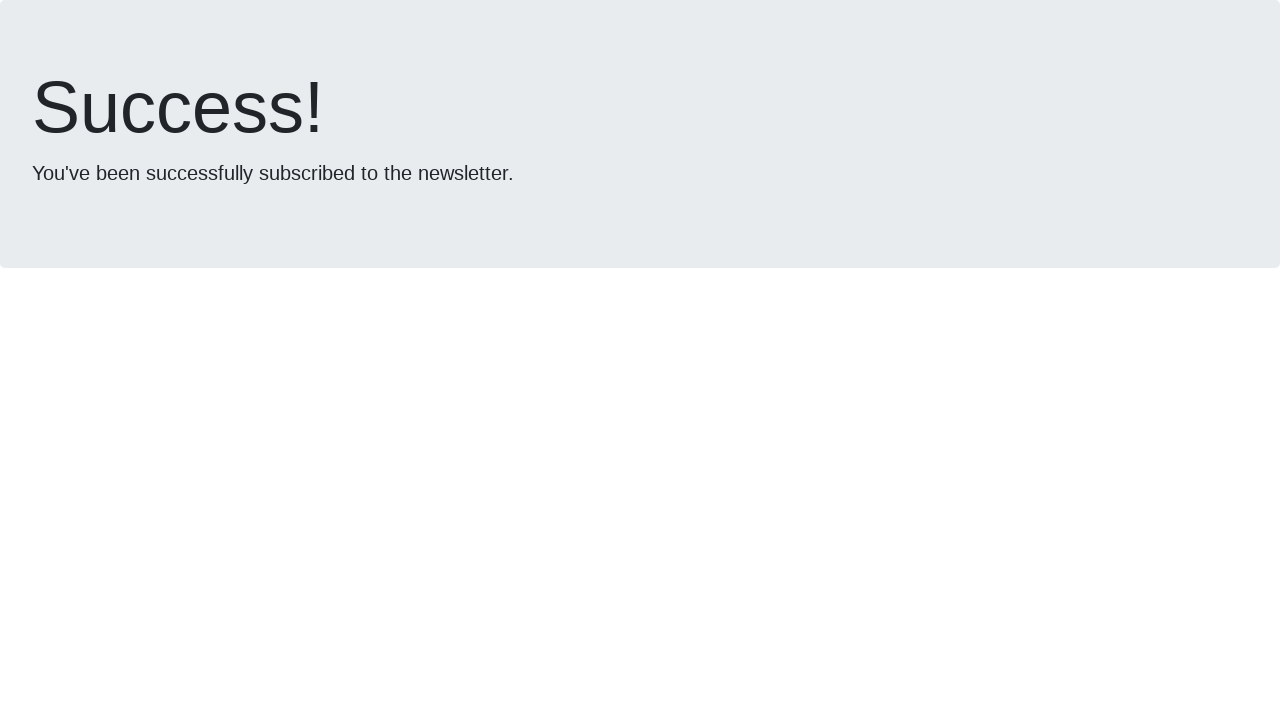